Tests the search functionality of an e-commerce site by performing multiple searches with randomly selected product keywords

Starting URL: https://prod-kurs.coderslab.pl/index.php

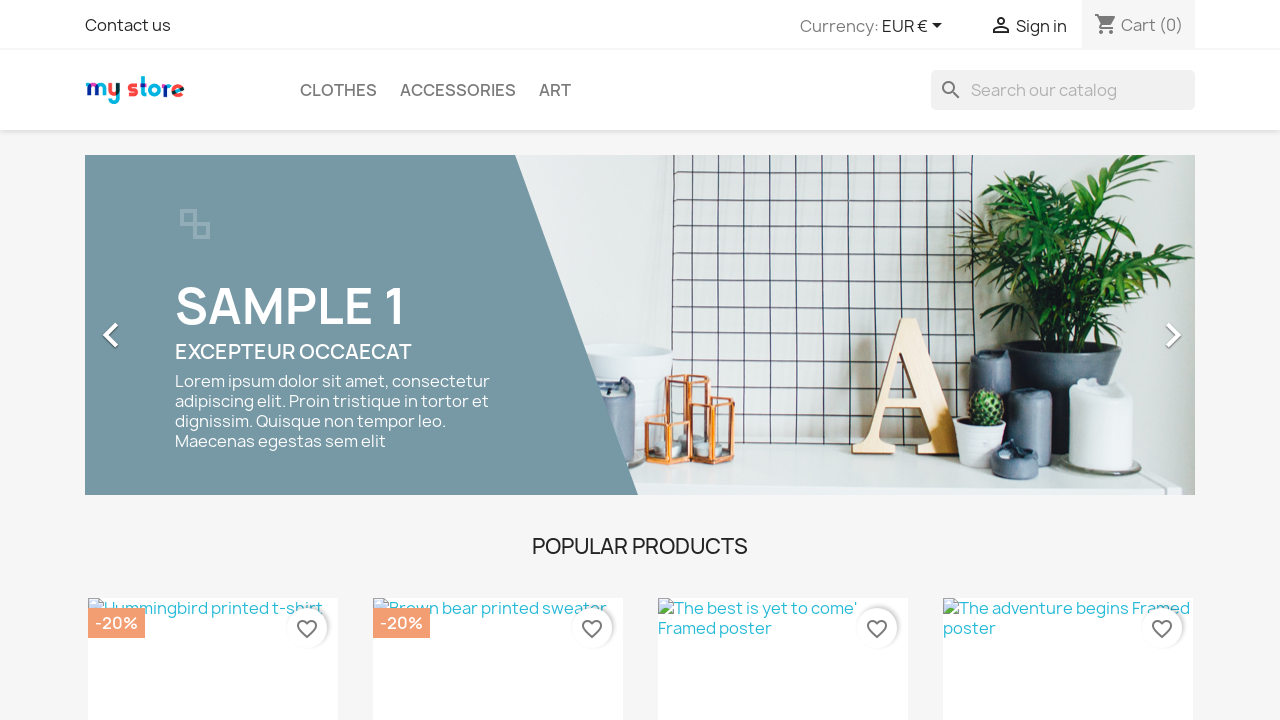

Selected random product keyword: 'cushion'
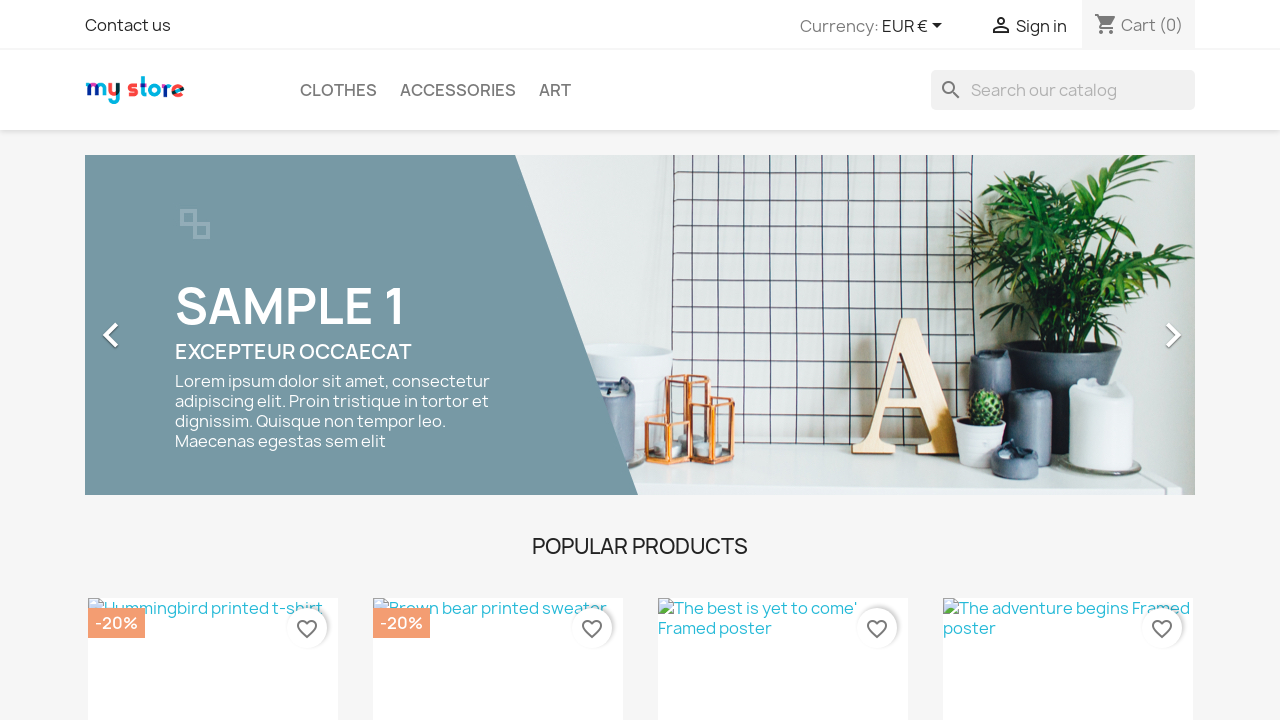

Cleared the search box on input[name='s']
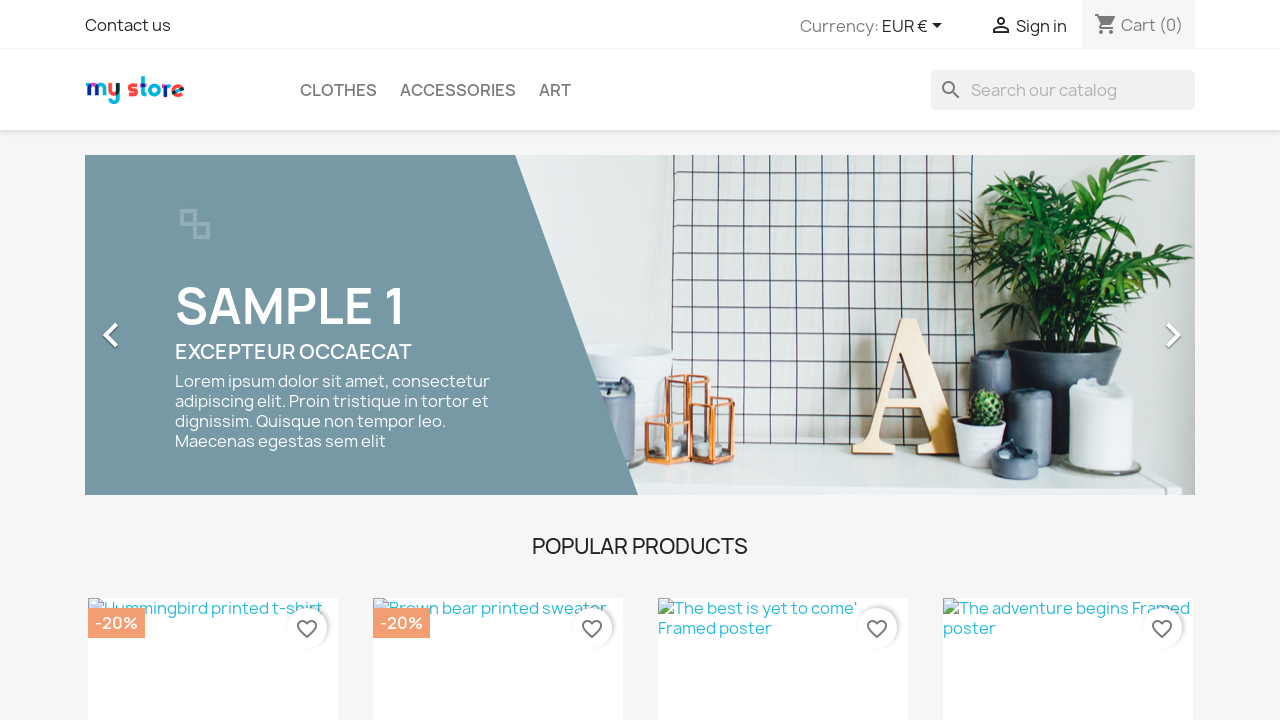

Filled search box with 'cushion' on input[name='s']
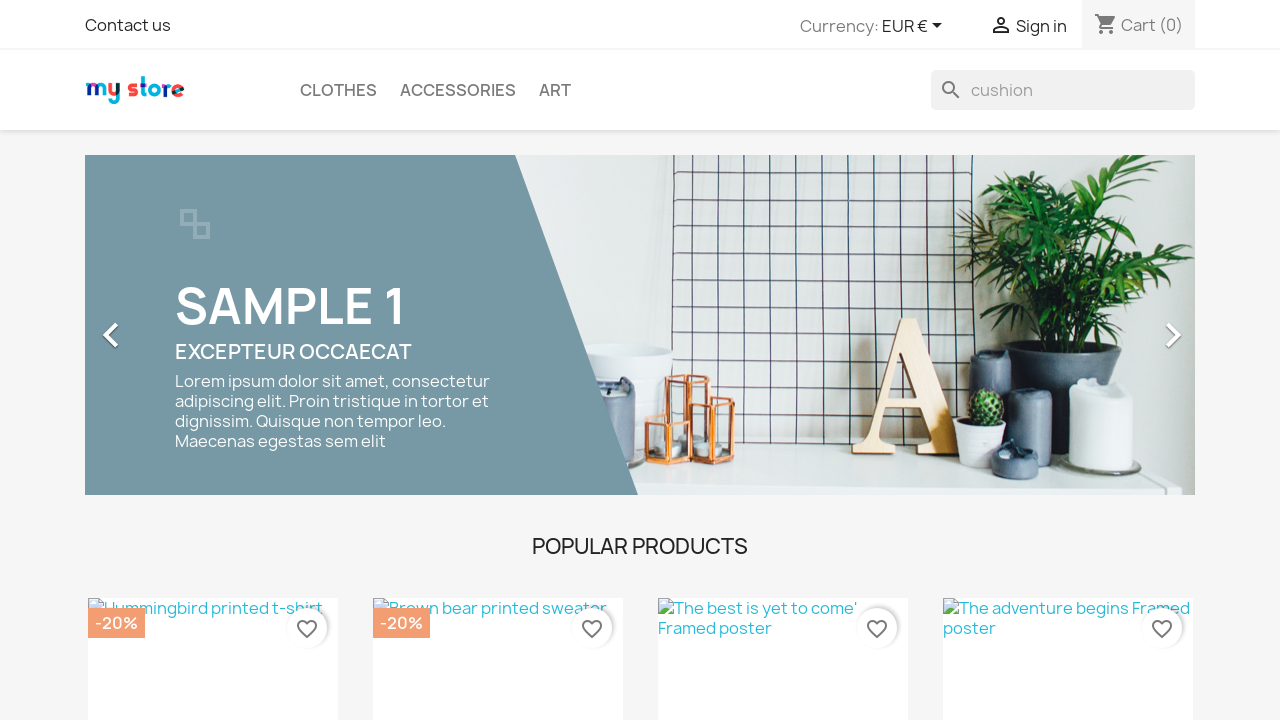

Pressed Enter to submit search for 'cushion' on input[name='s']
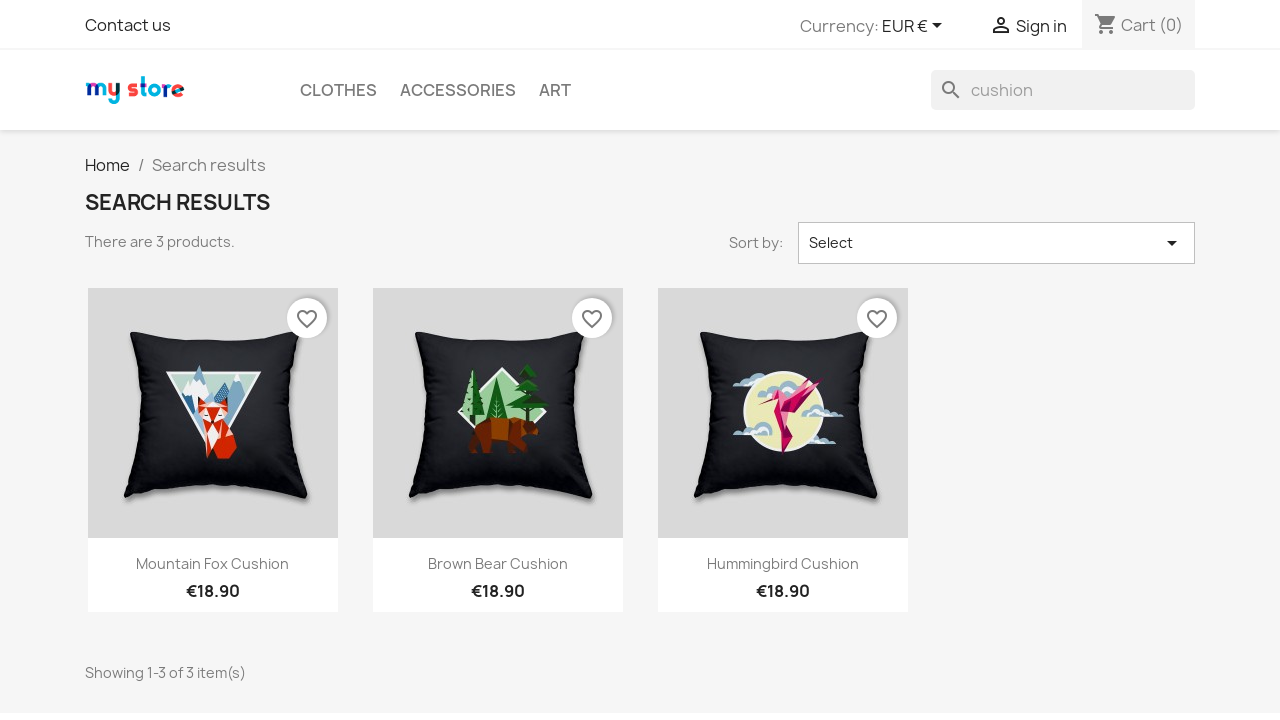

Search results page loaded (networkidle) for 'cushion'
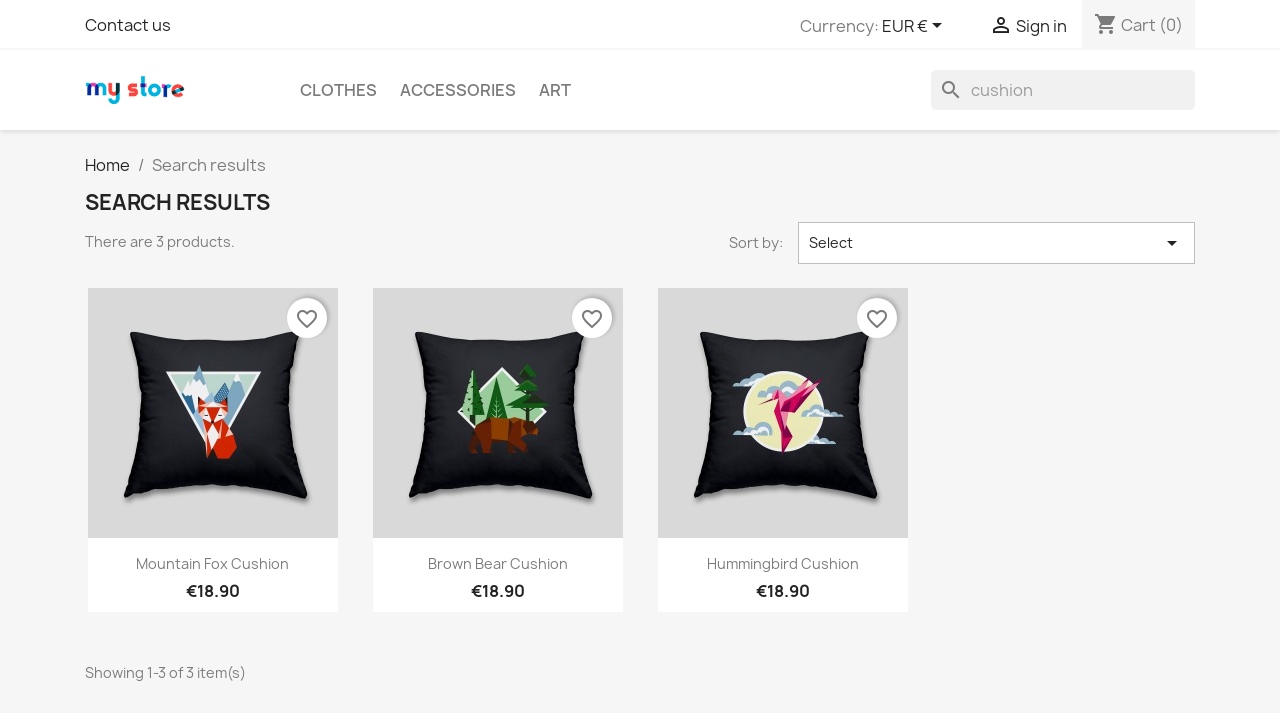

Additional 2-second wait completed for page stability
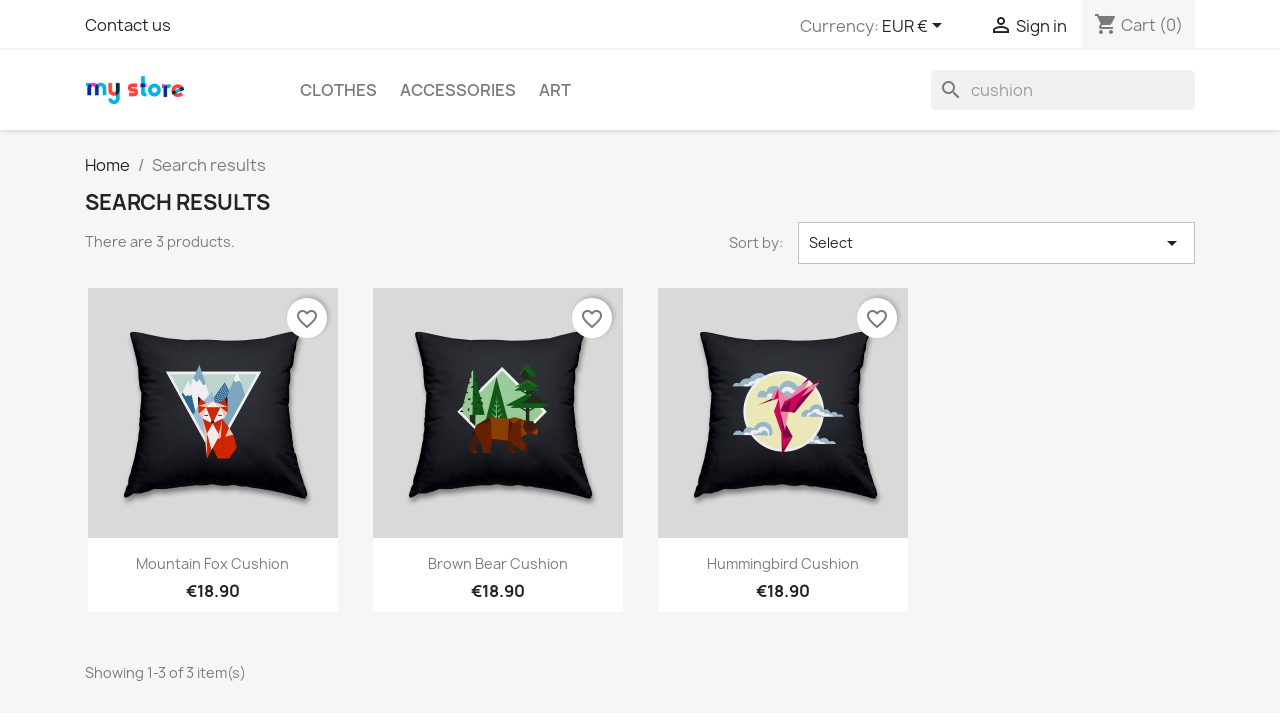

Selected random product keyword: 'mug'
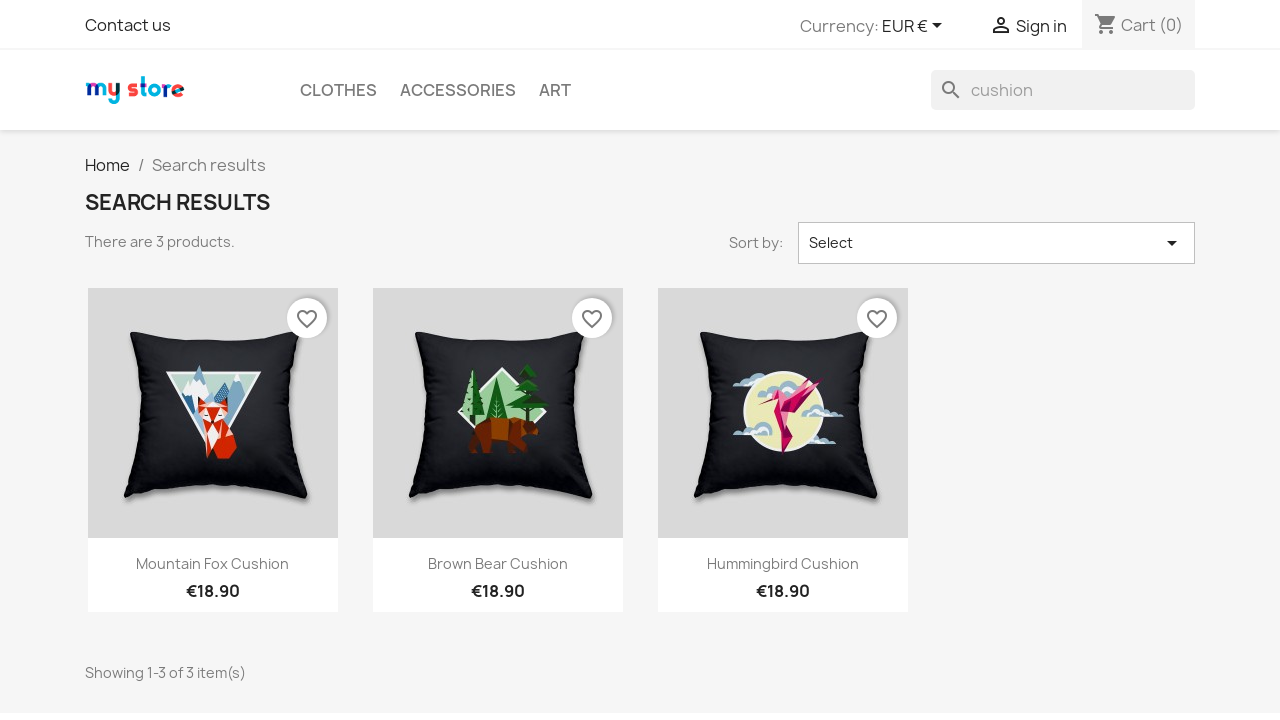

Cleared the search box on input[name='s']
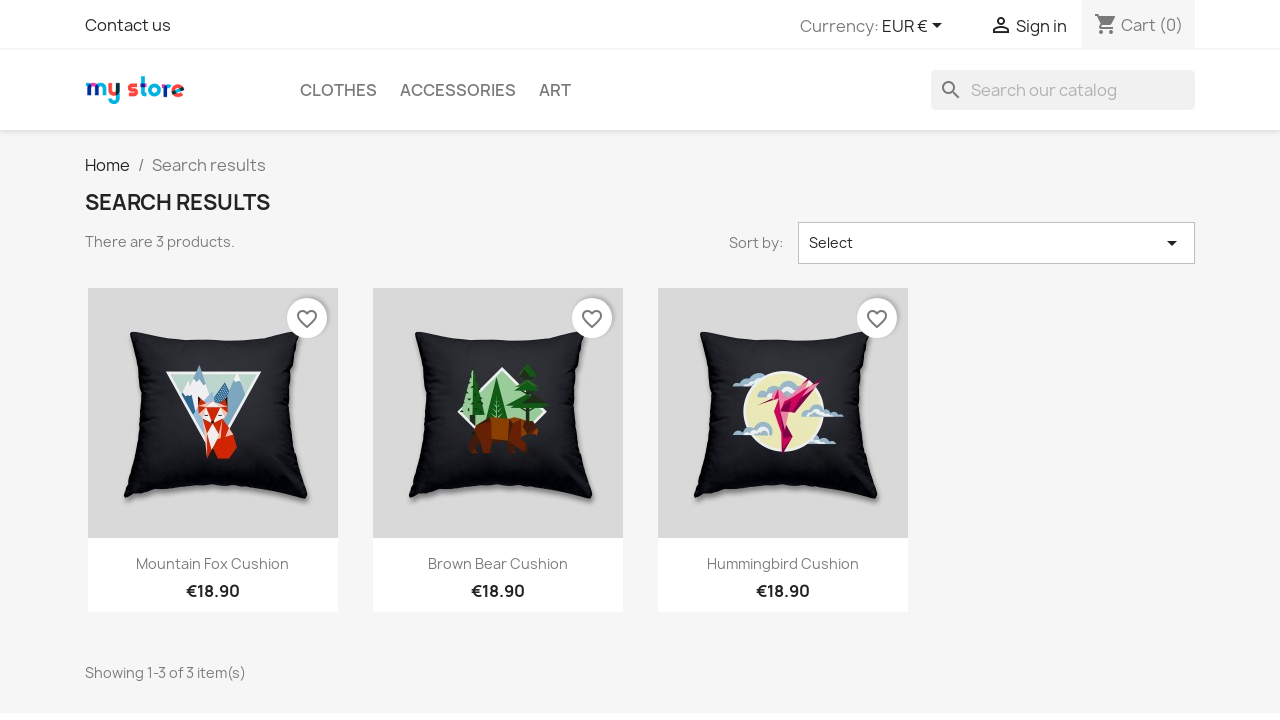

Filled search box with 'mug' on input[name='s']
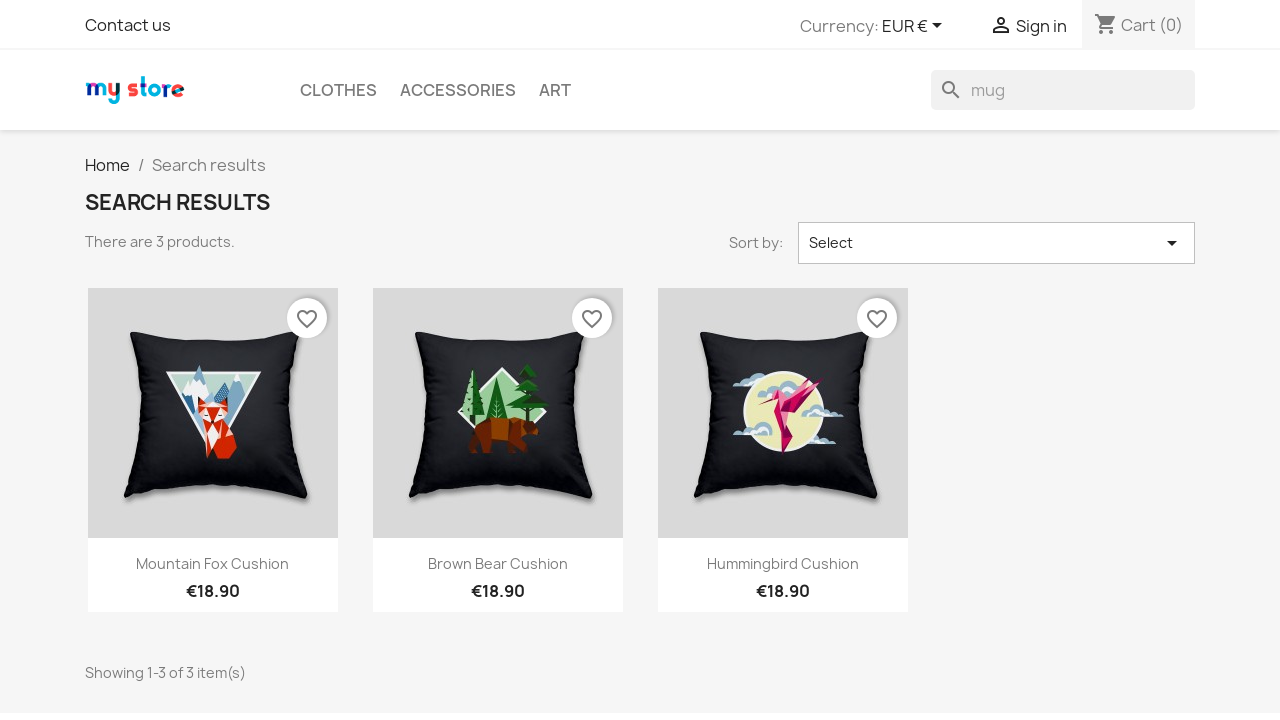

Pressed Enter to submit search for 'mug' on input[name='s']
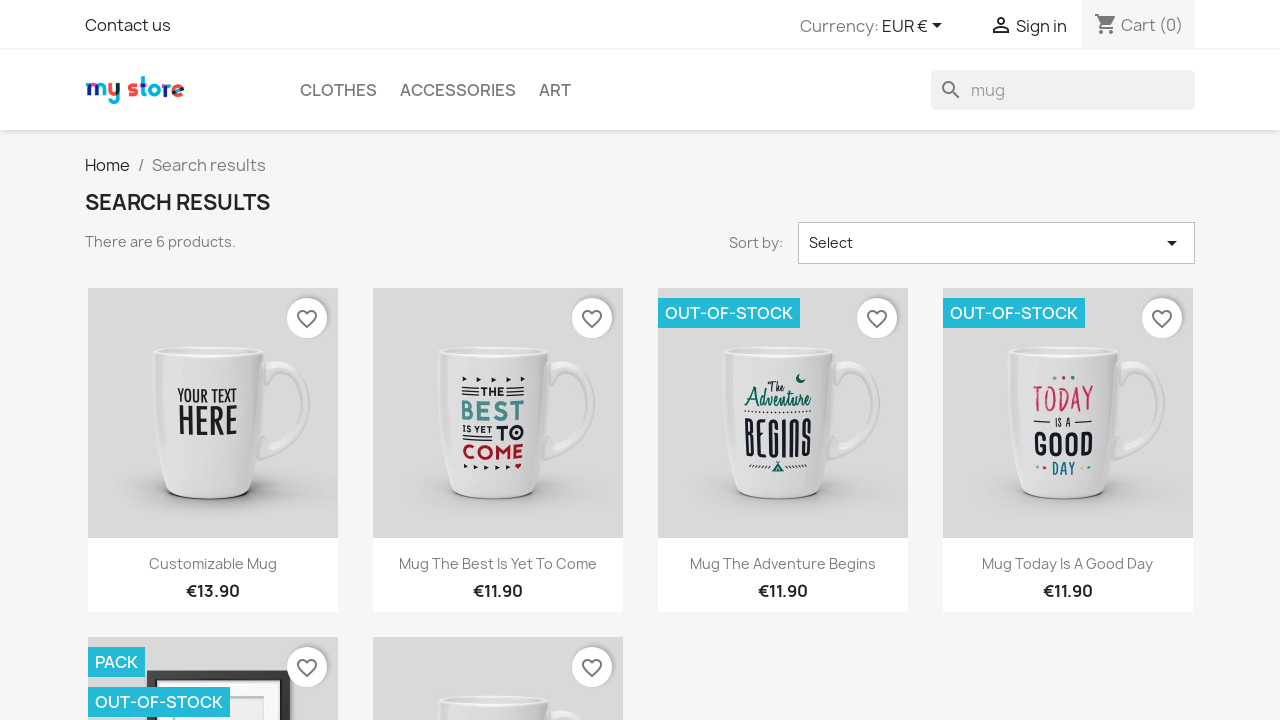

Search results page loaded (networkidle) for 'mug'
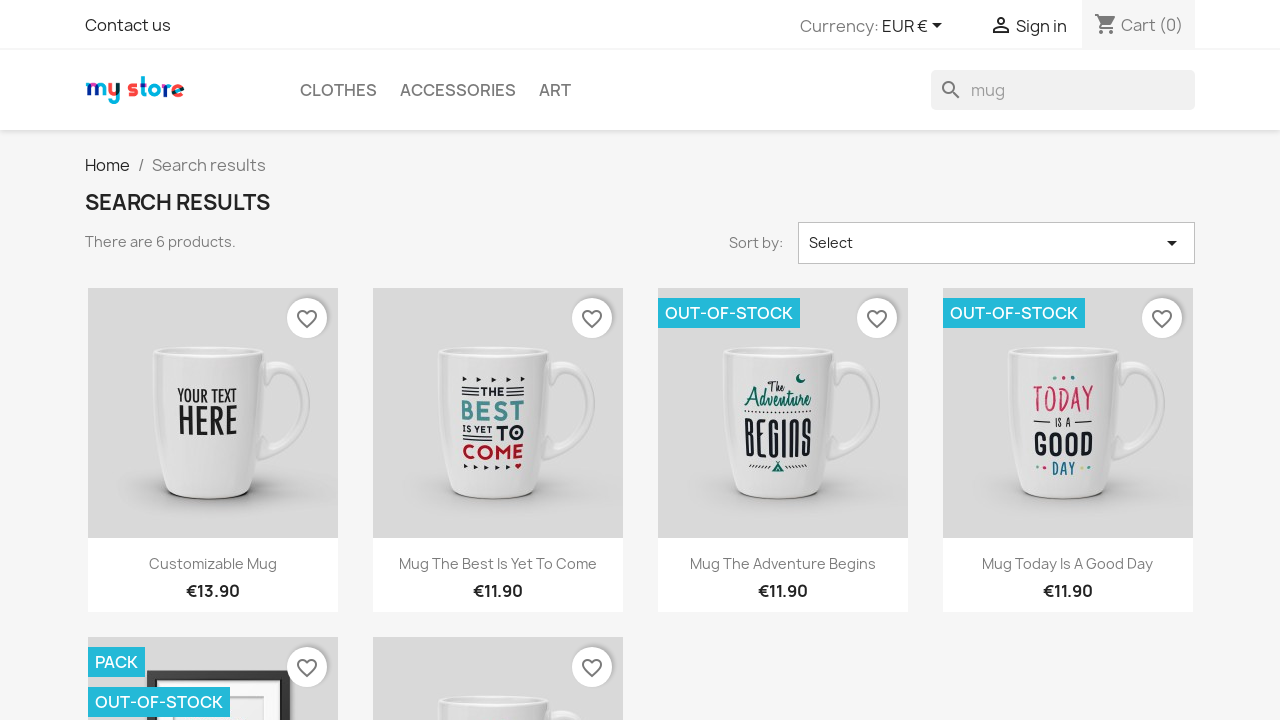

Additional 2-second wait completed for page stability
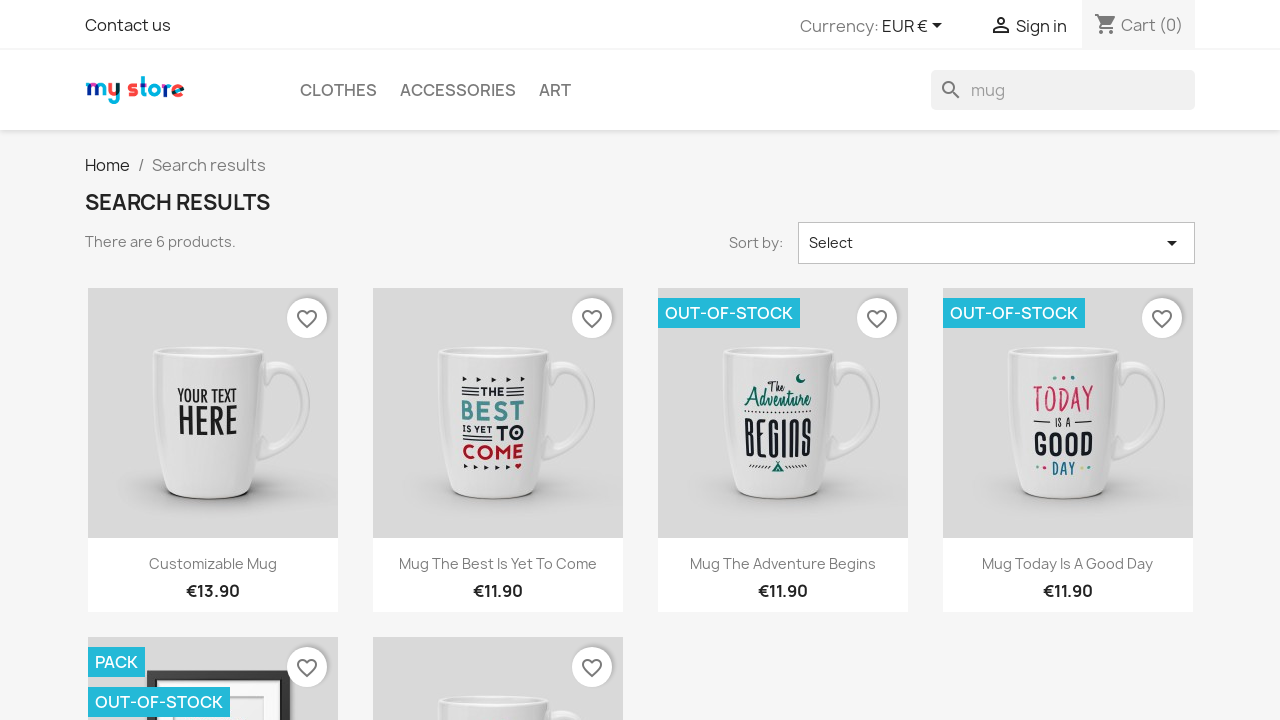

Selected random product keyword: 'graphics'
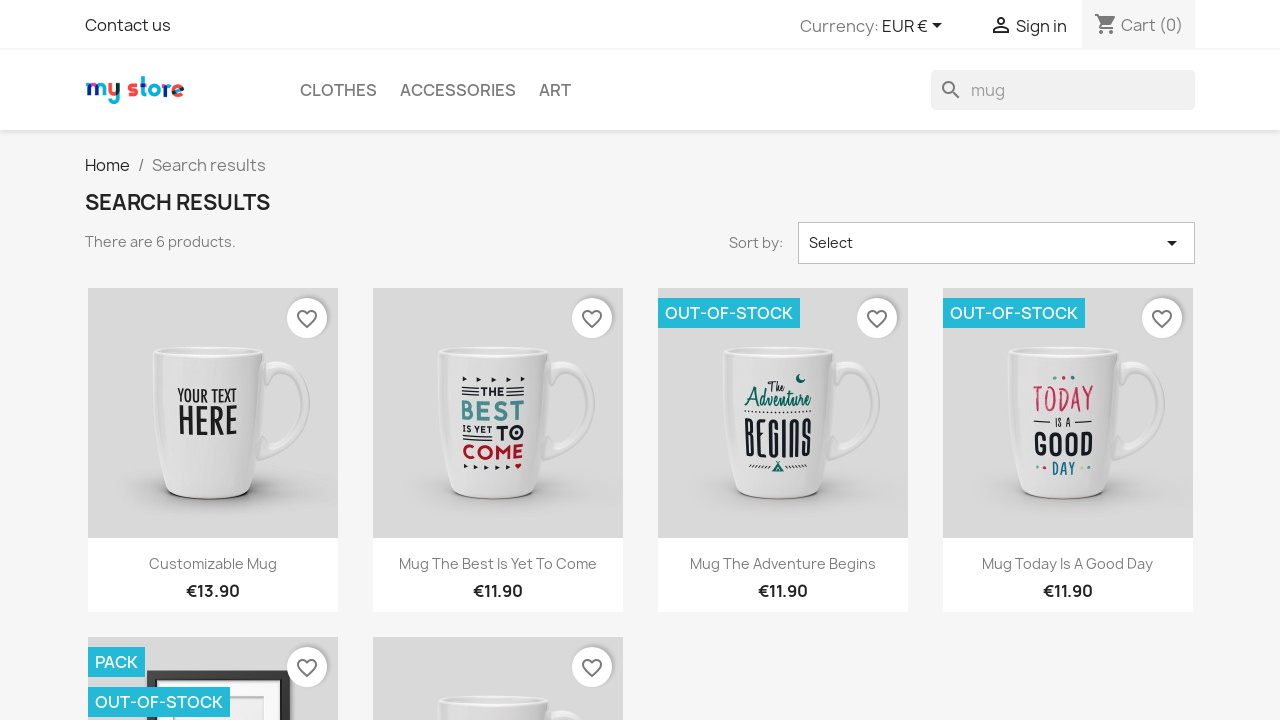

Cleared the search box on input[name='s']
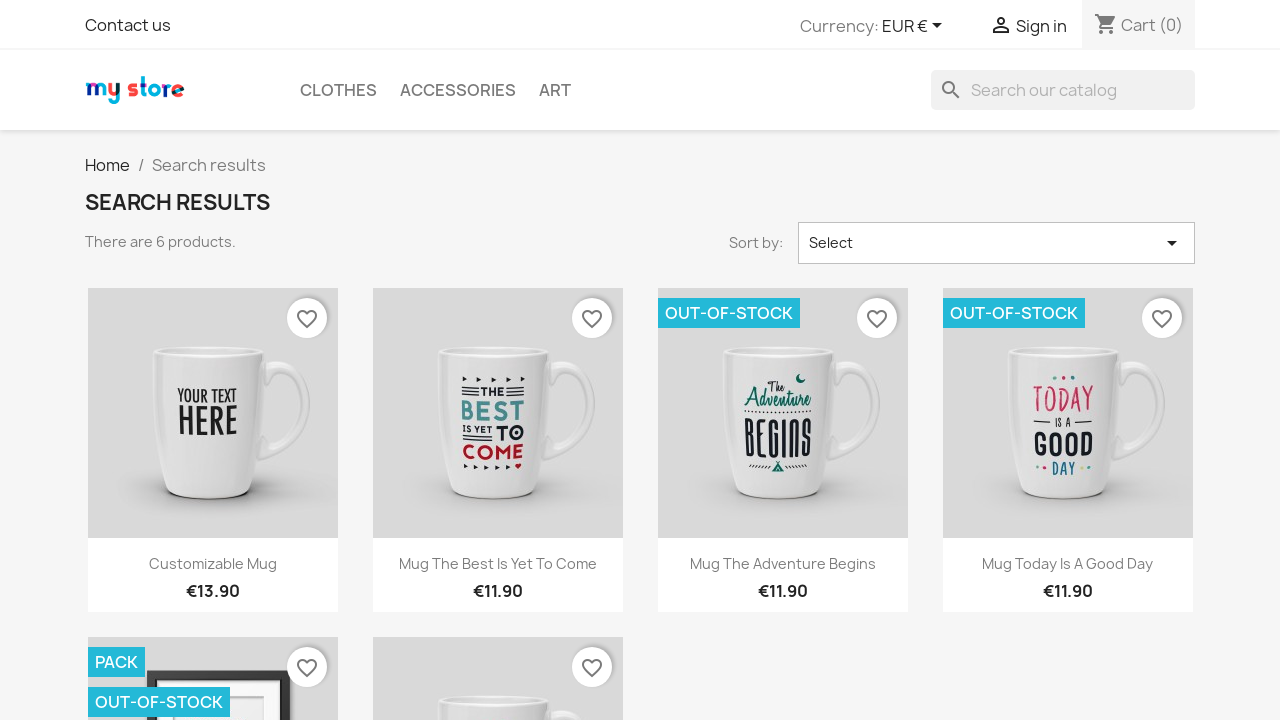

Filled search box with 'graphics' on input[name='s']
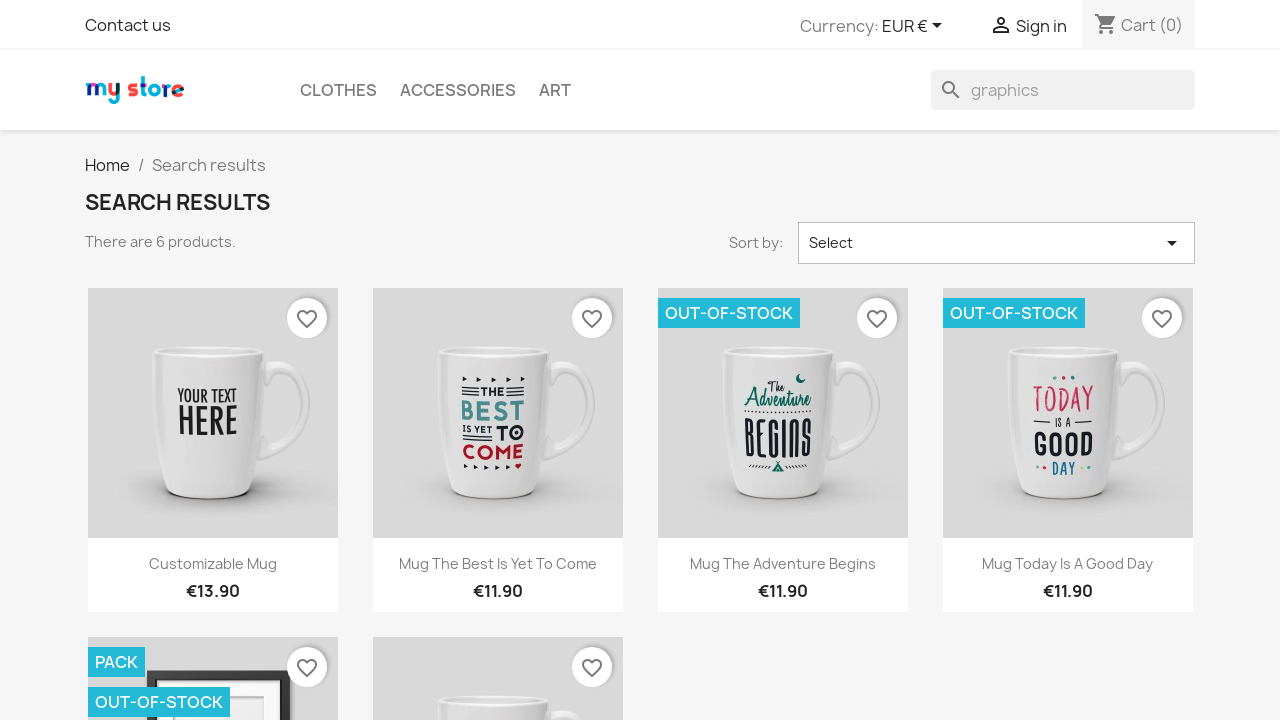

Pressed Enter to submit search for 'graphics' on input[name='s']
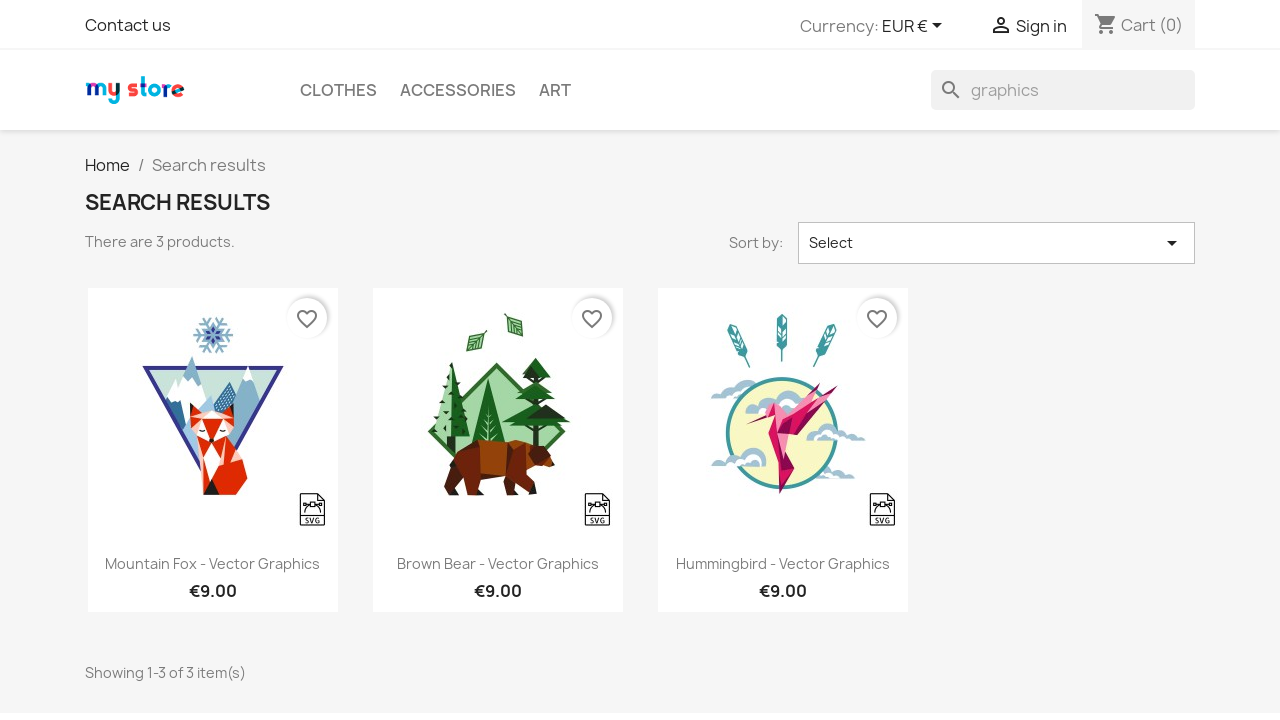

Search results page loaded (networkidle) for 'graphics'
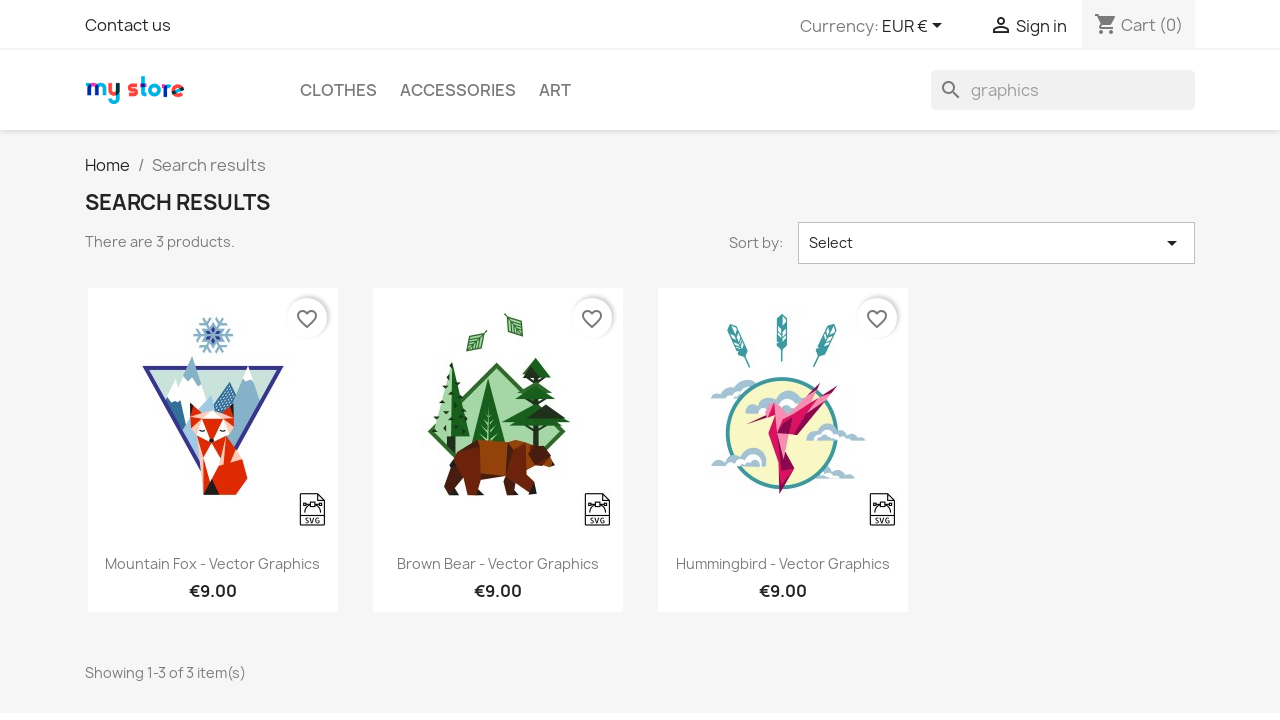

Additional 2-second wait completed for page stability
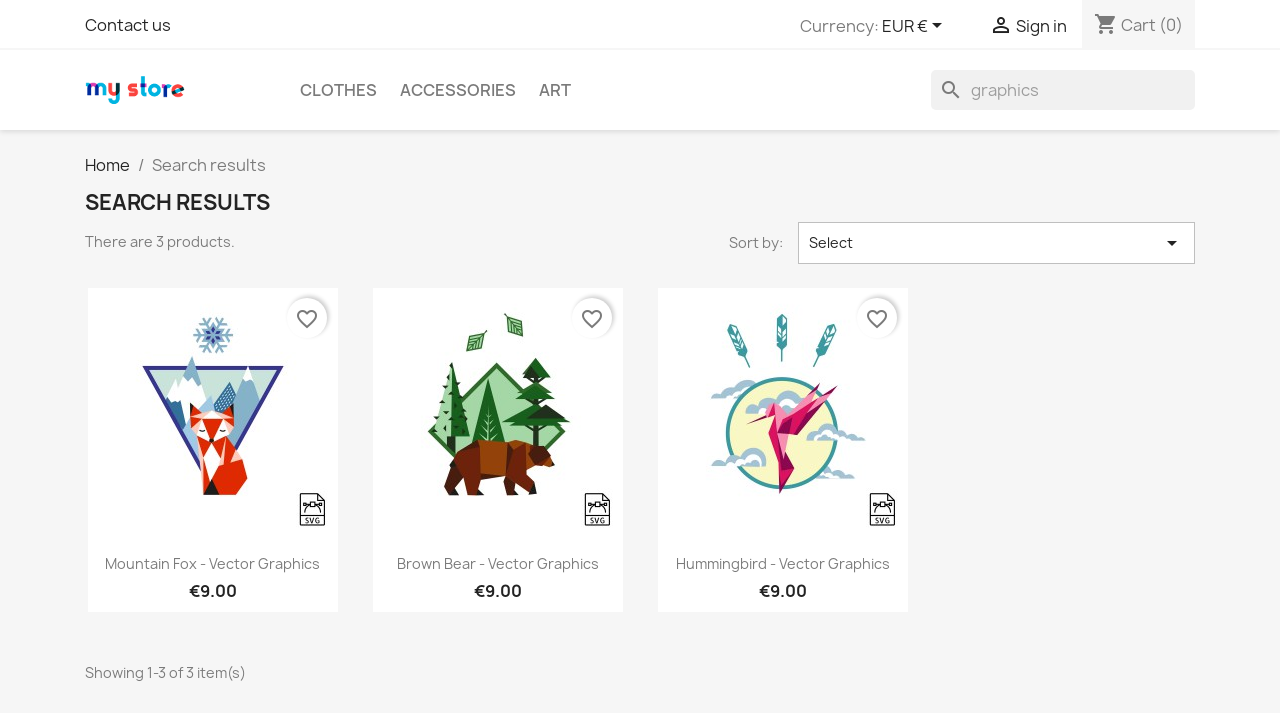

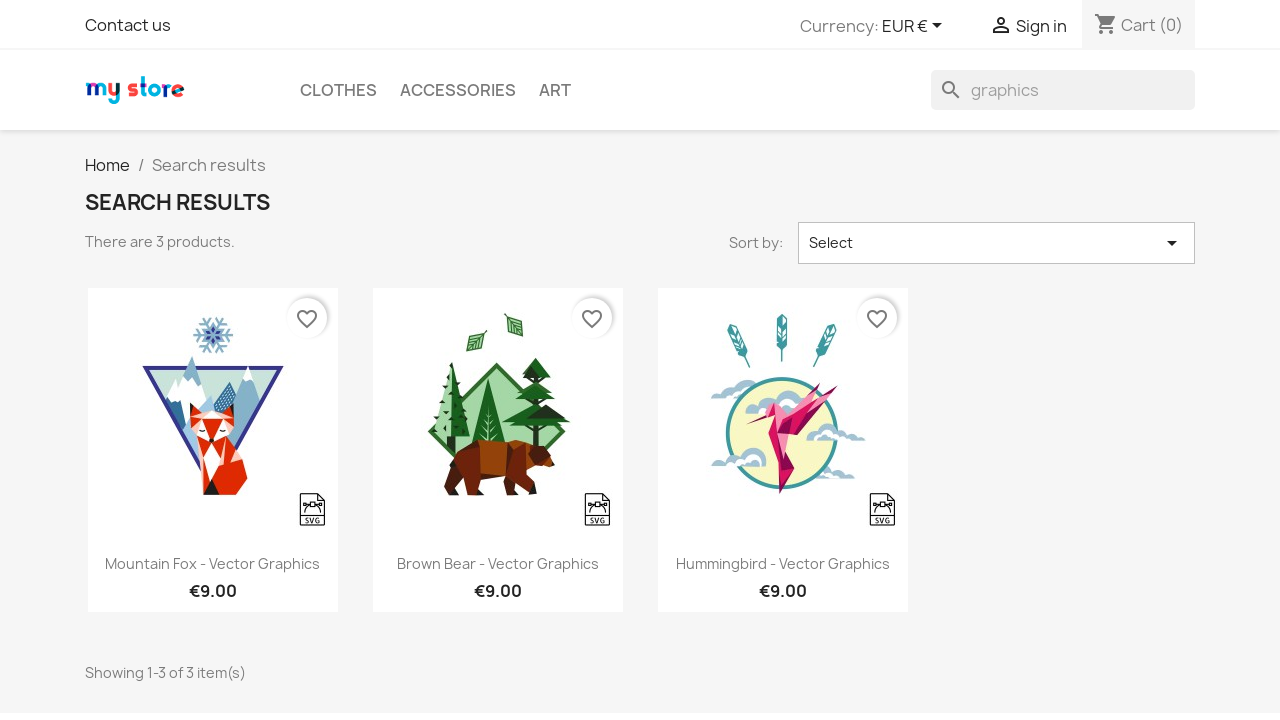